Tests logout functionality by first registering a new user and then logging out

Starting URL: https://parabank.parasoft.com/parabank/register.htm

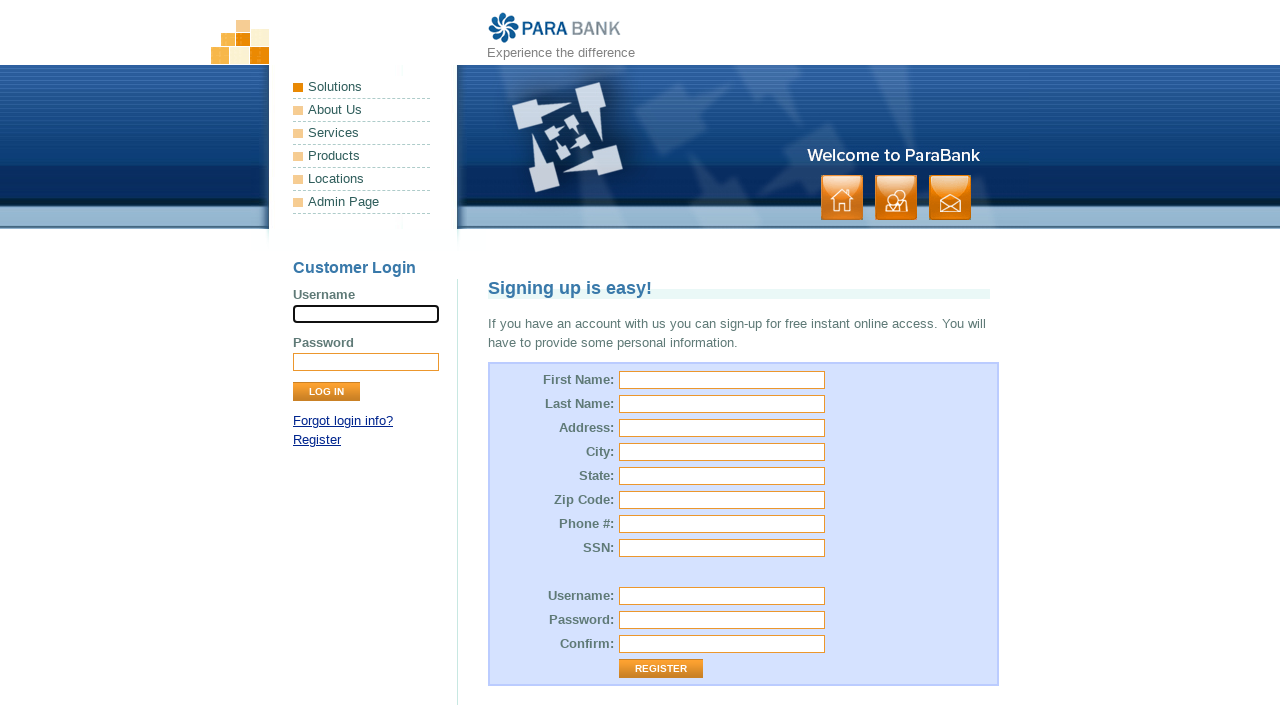

Filled first name field with 'Sarah' on //*[@id="customer.firstName"]
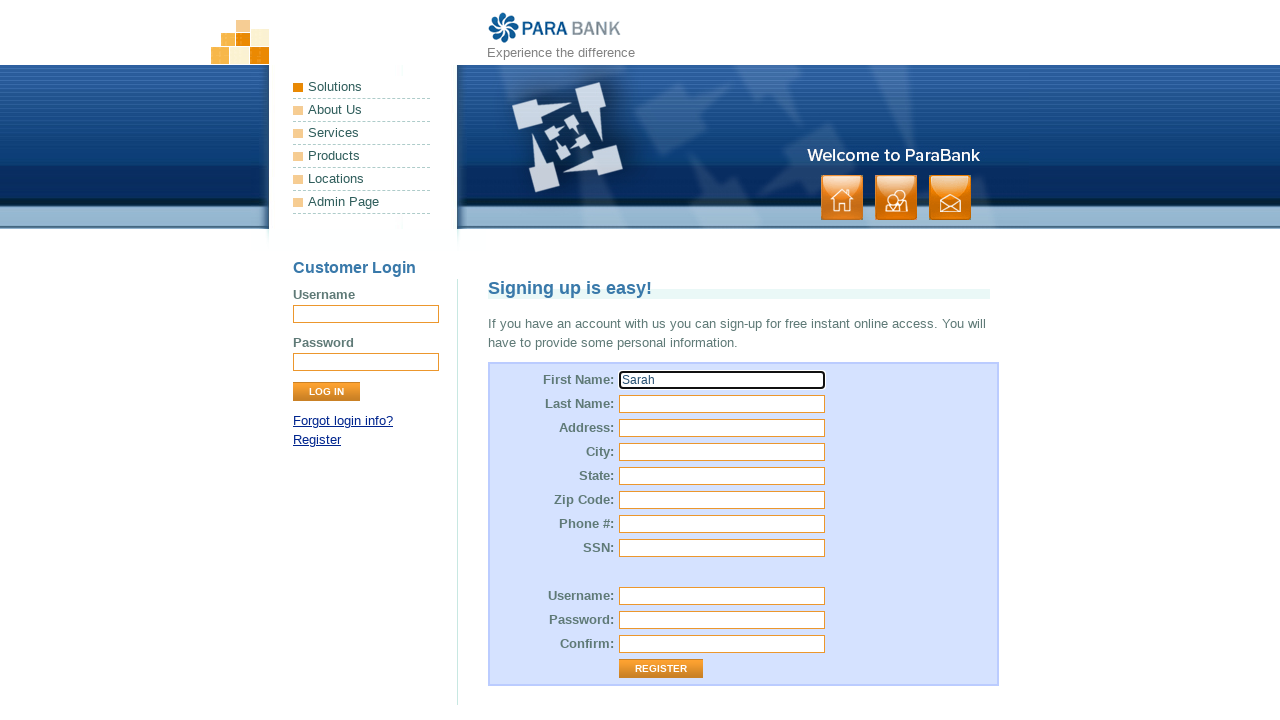

Filled last name field with 'Williams' on //*[@id="customer.lastName"]
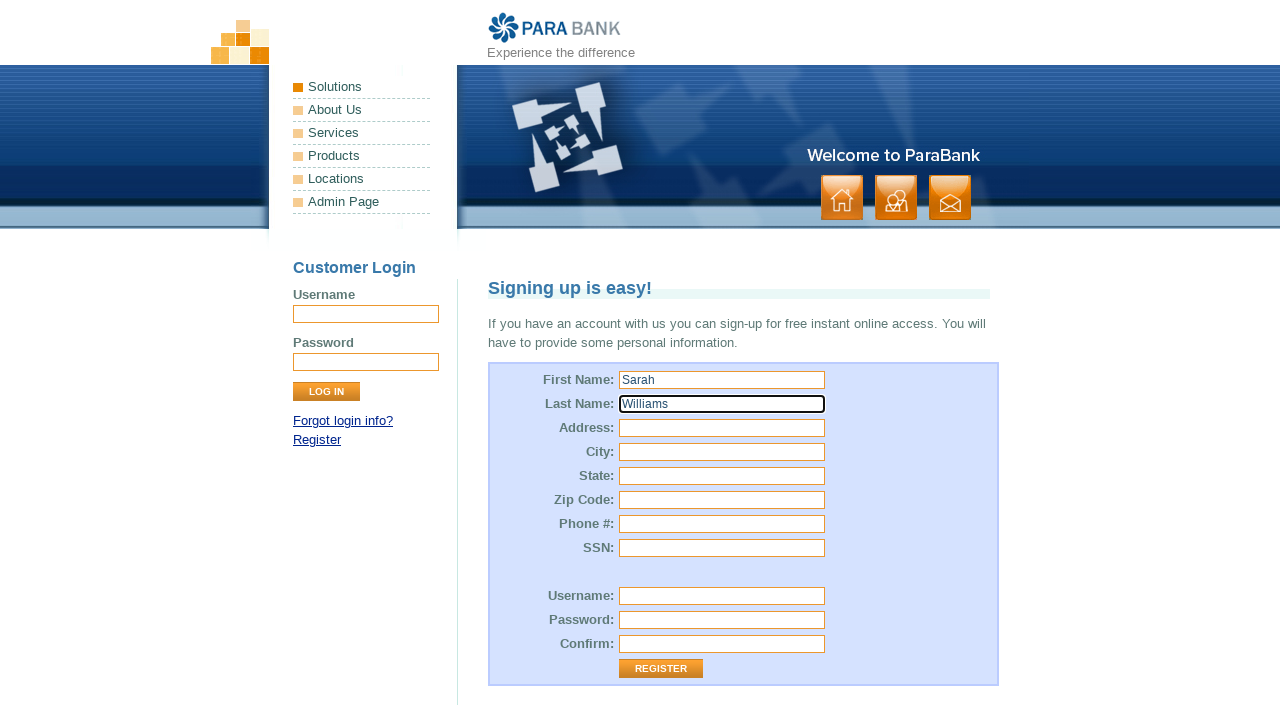

Filled street address with '456 Oak Avenue' on //*[@id="customer.address.street"]
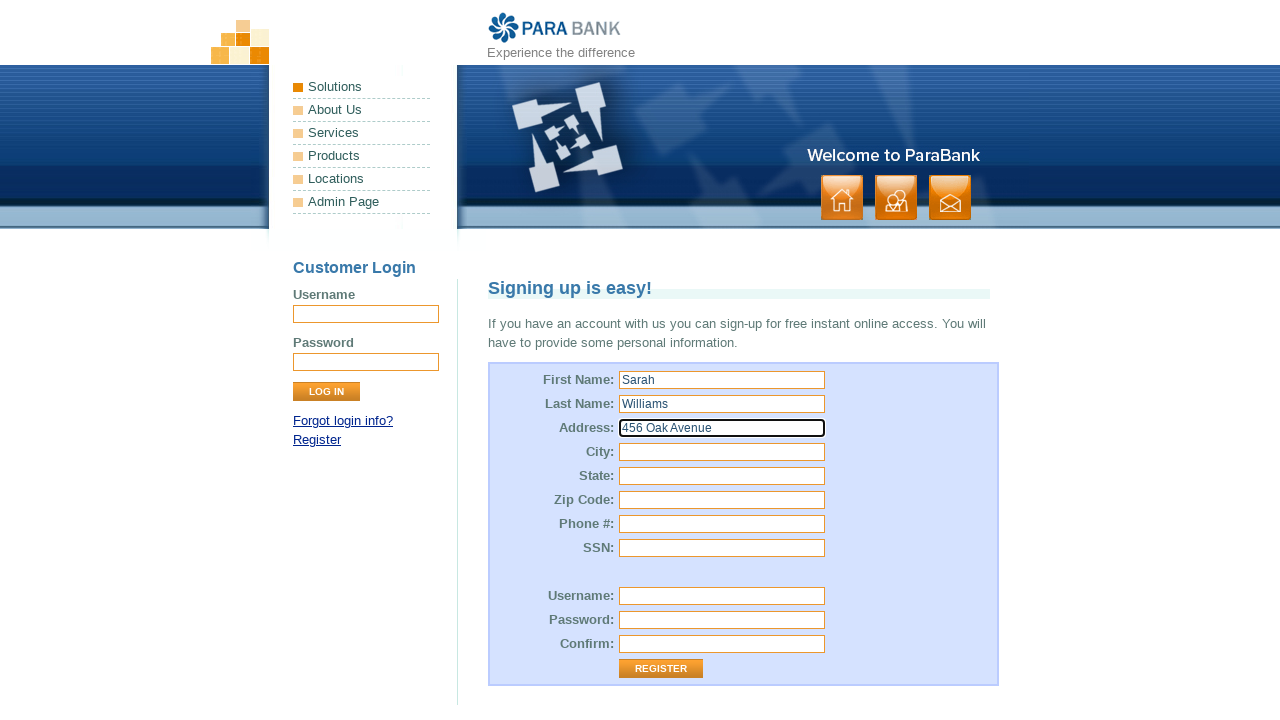

Filled city field with 'Chicago' on //*[@id="customer.address.city"]
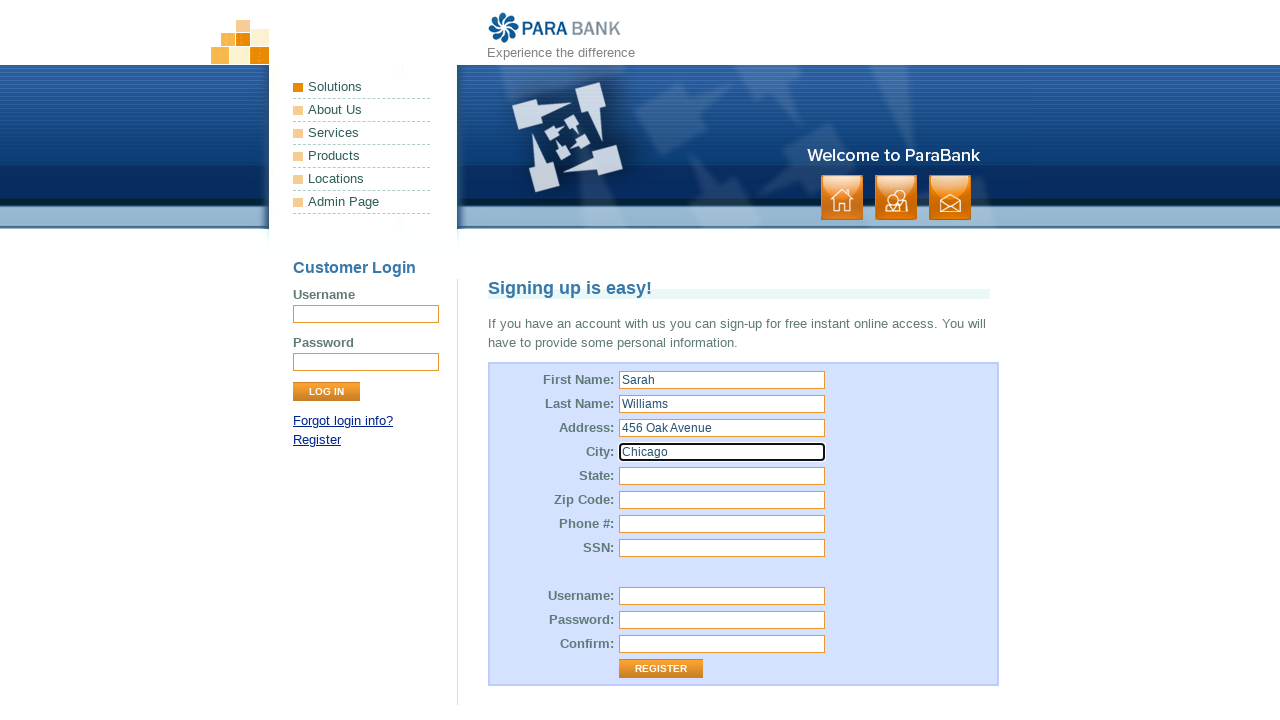

Filled state field with 'Illinois' on //*[@id="customer.address.state"]
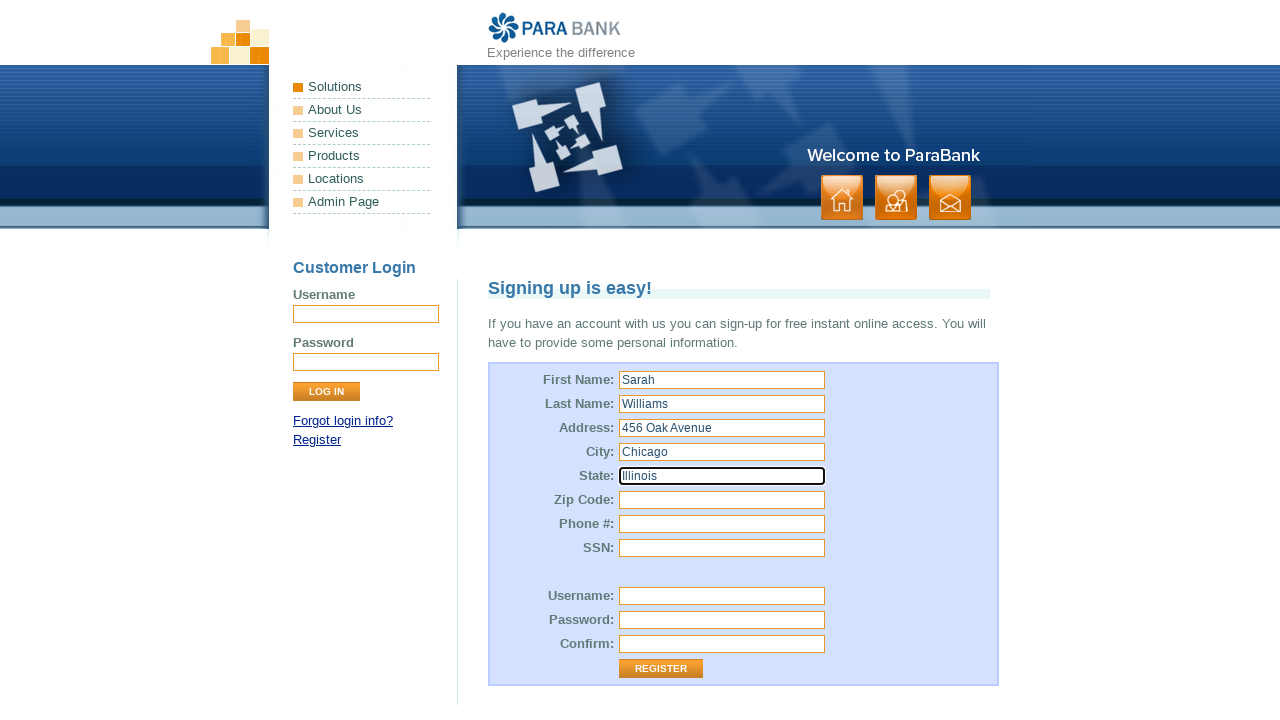

Filled zip code field with '60601' on //*[@id="customer.address.zipCode"]
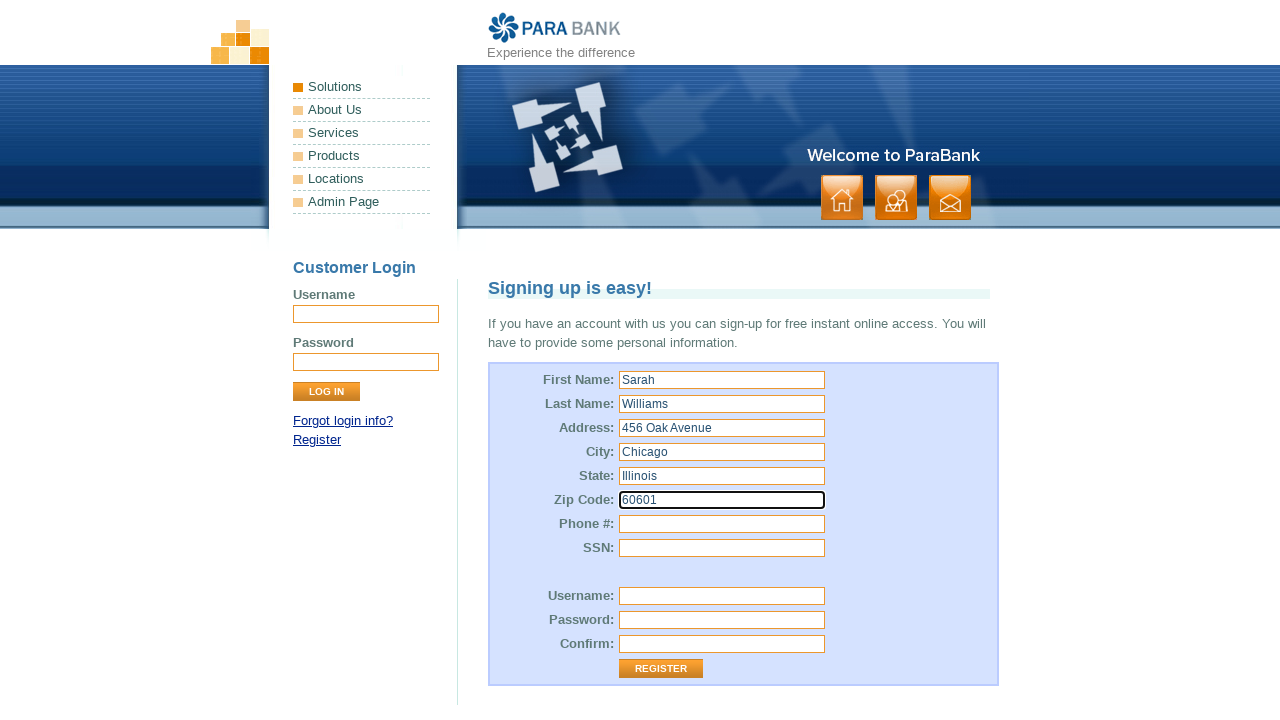

Filled phone number field with '312-555-0198' on //*[@id="customer.phoneNumber"]
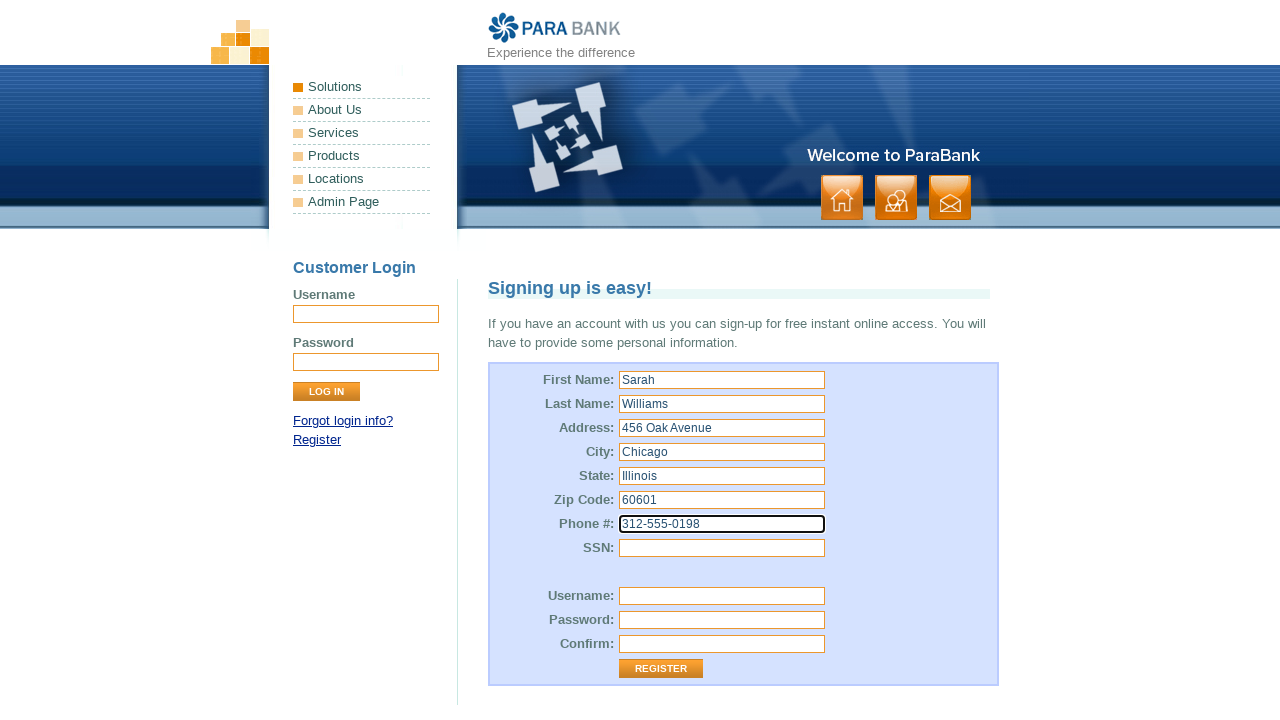

Filled SSN field with '987-65-4321' on //*[@id="customer.ssn"]
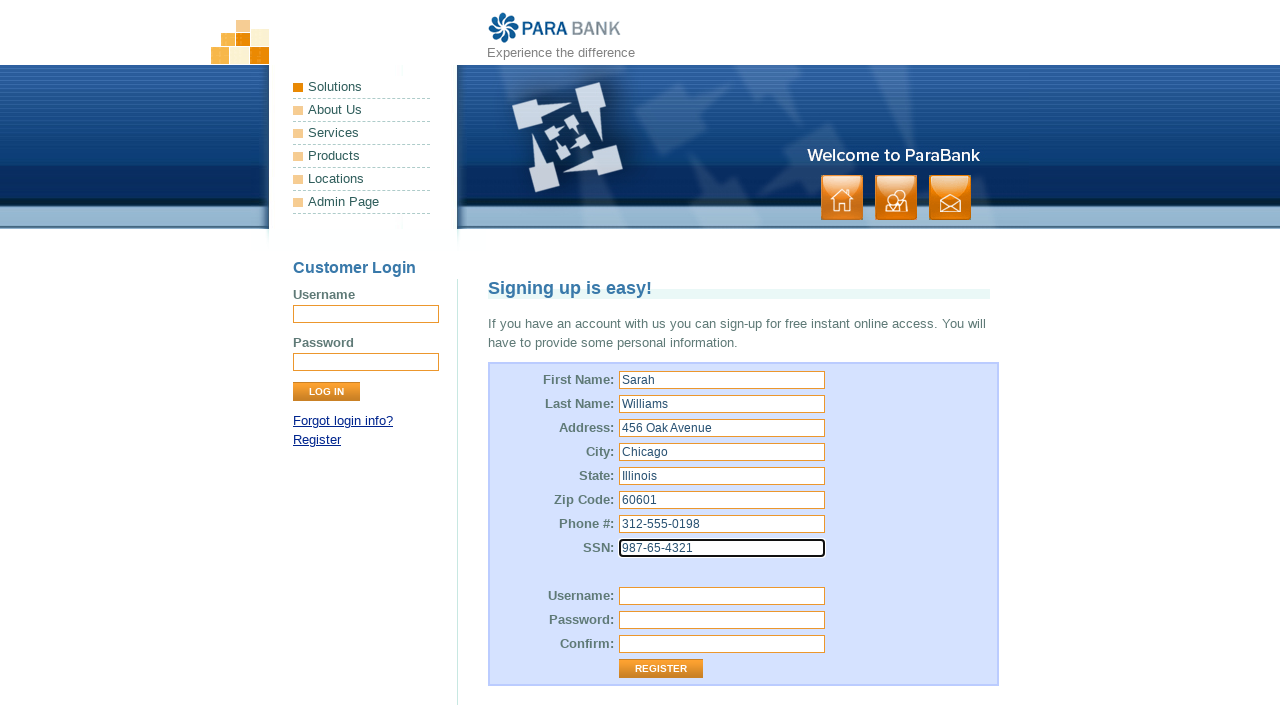

Filled username field with 'user1772006511' on //*[@id="customer.username"]
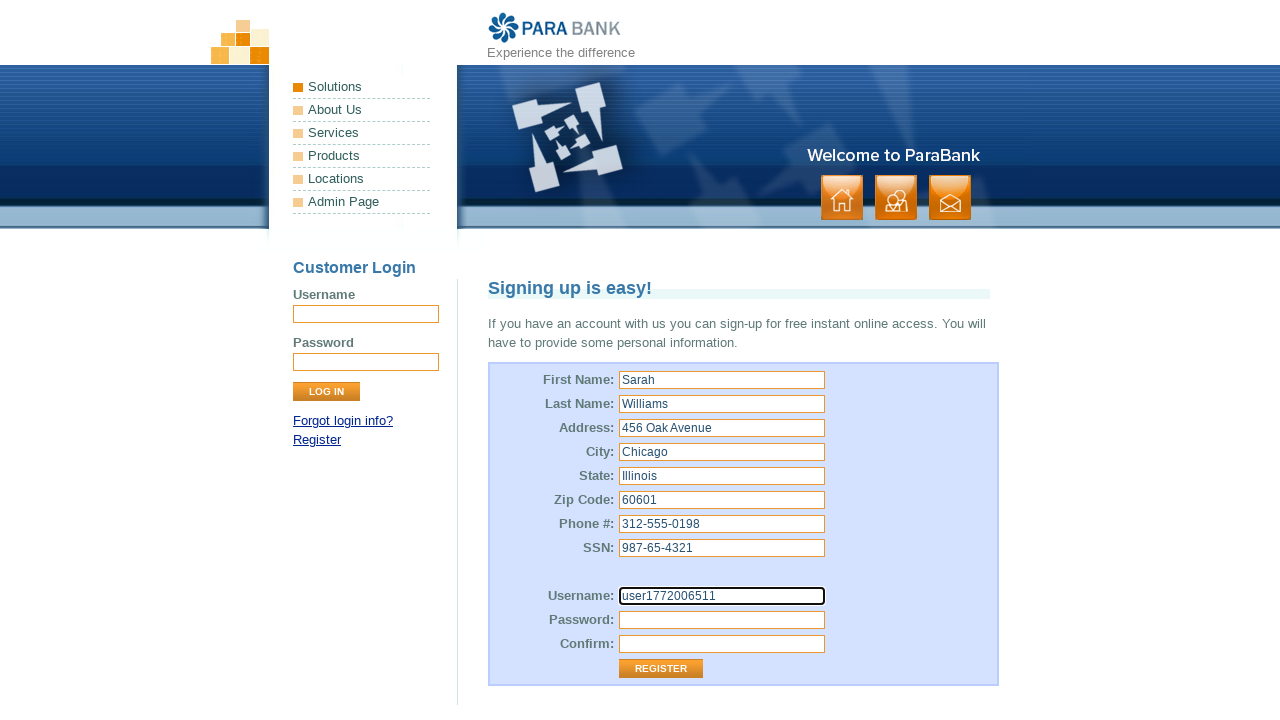

Filled password field with 'TestPass456' on //*[@id="customer.password"]
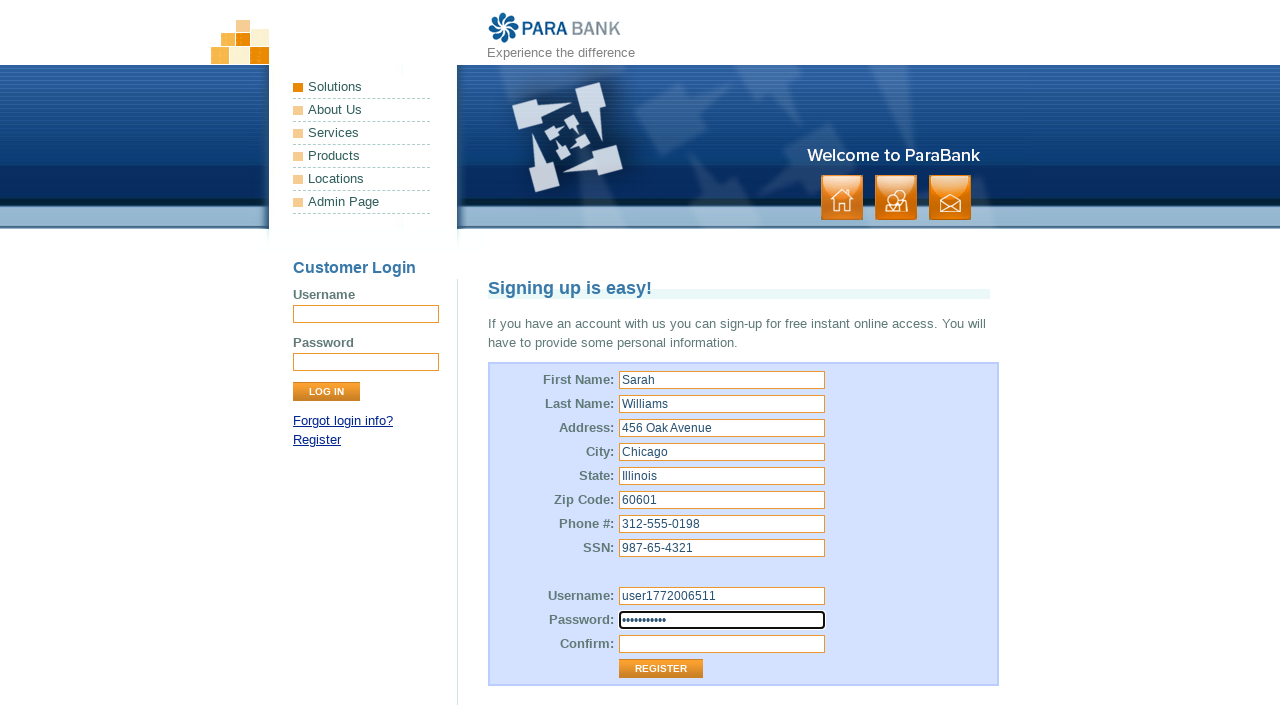

Filled password confirmation field with 'TestPass456' on //*[@id="repeatedPassword"]
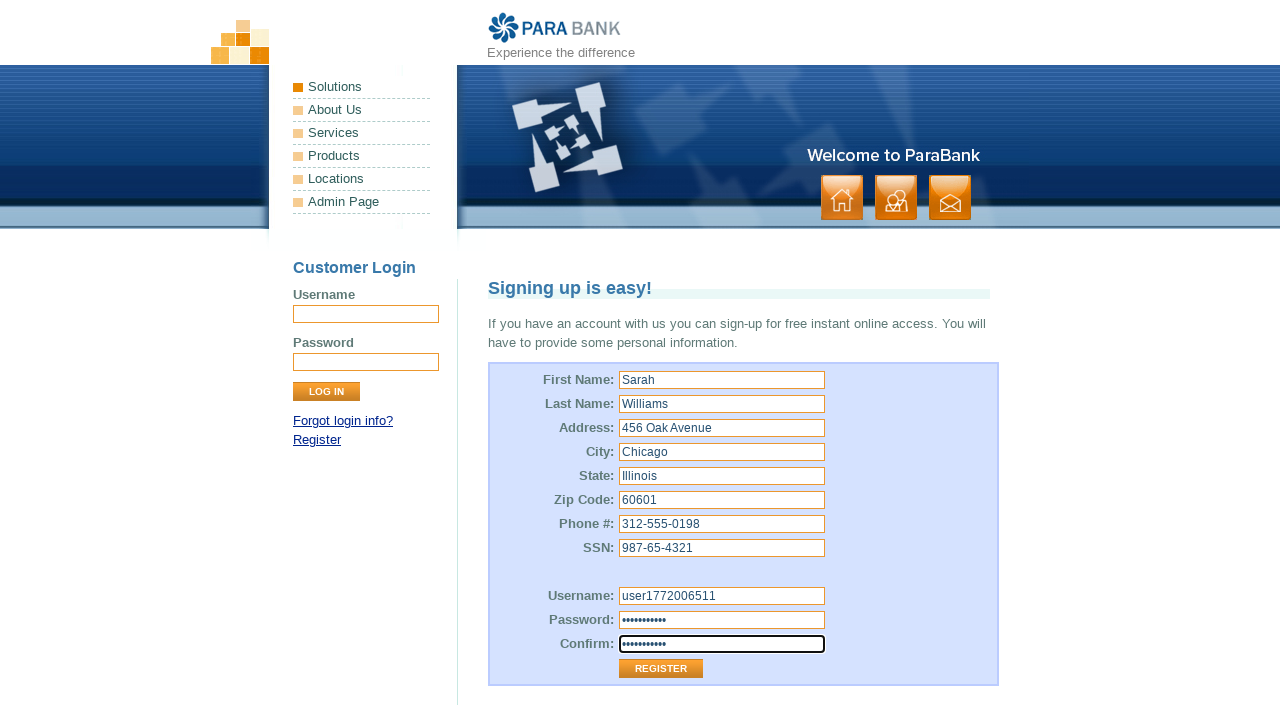

Clicked register button to submit new user registration at (661, 669) on xpath=//*[@id="customerForm"]/table/tbody/tr[13]/td[2]/input
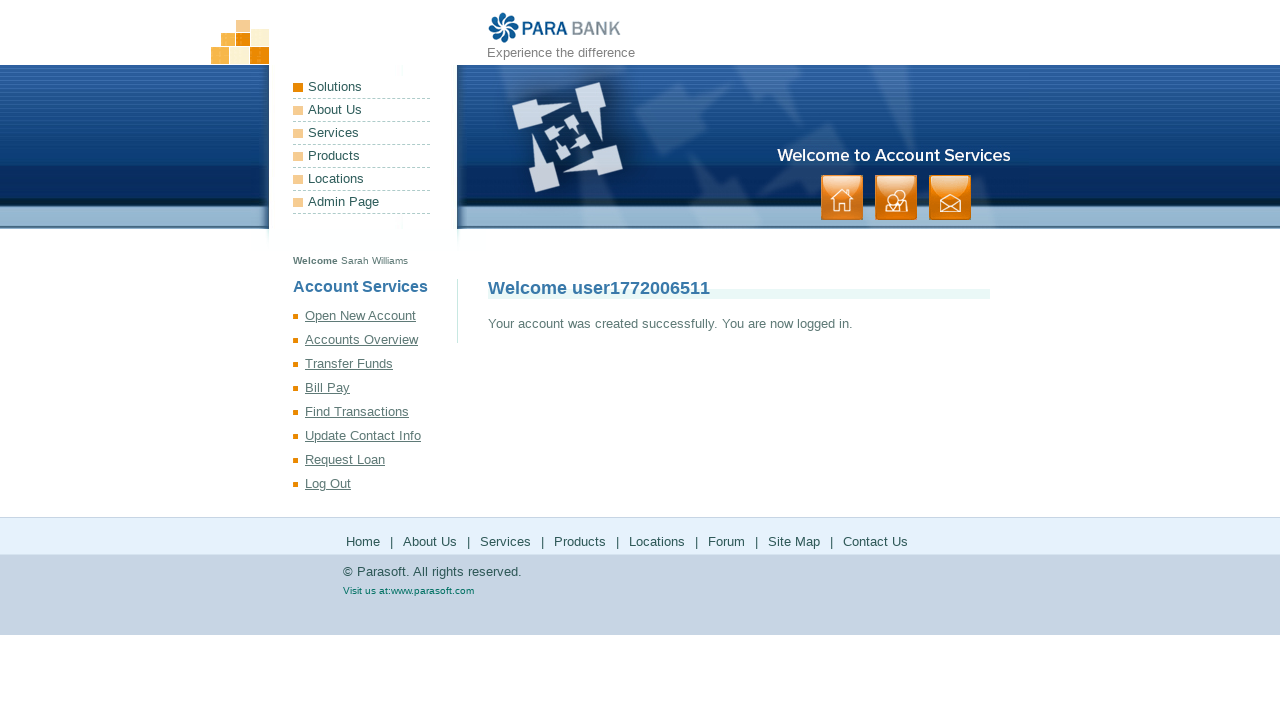

Registration completed and confirmation message loaded
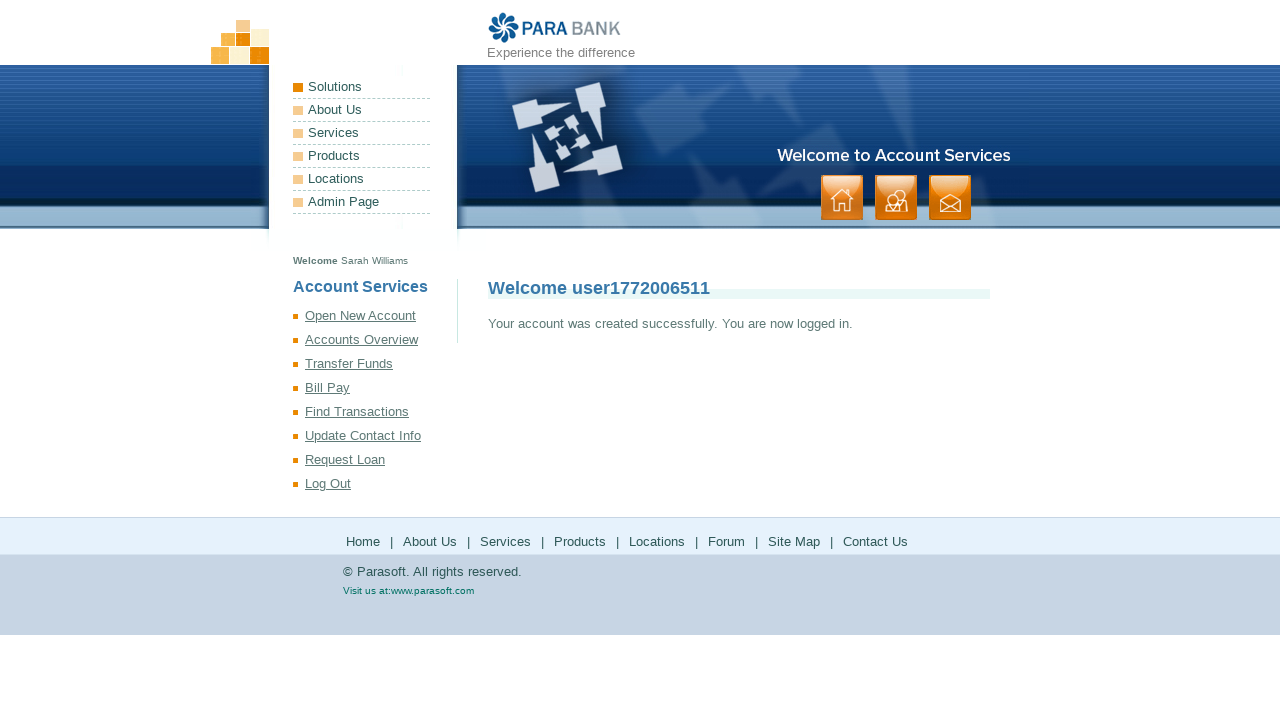

Clicked logout link to log out user at (375, 484) on xpath=//*[@id="leftPanel"]/ul/li[8]/a
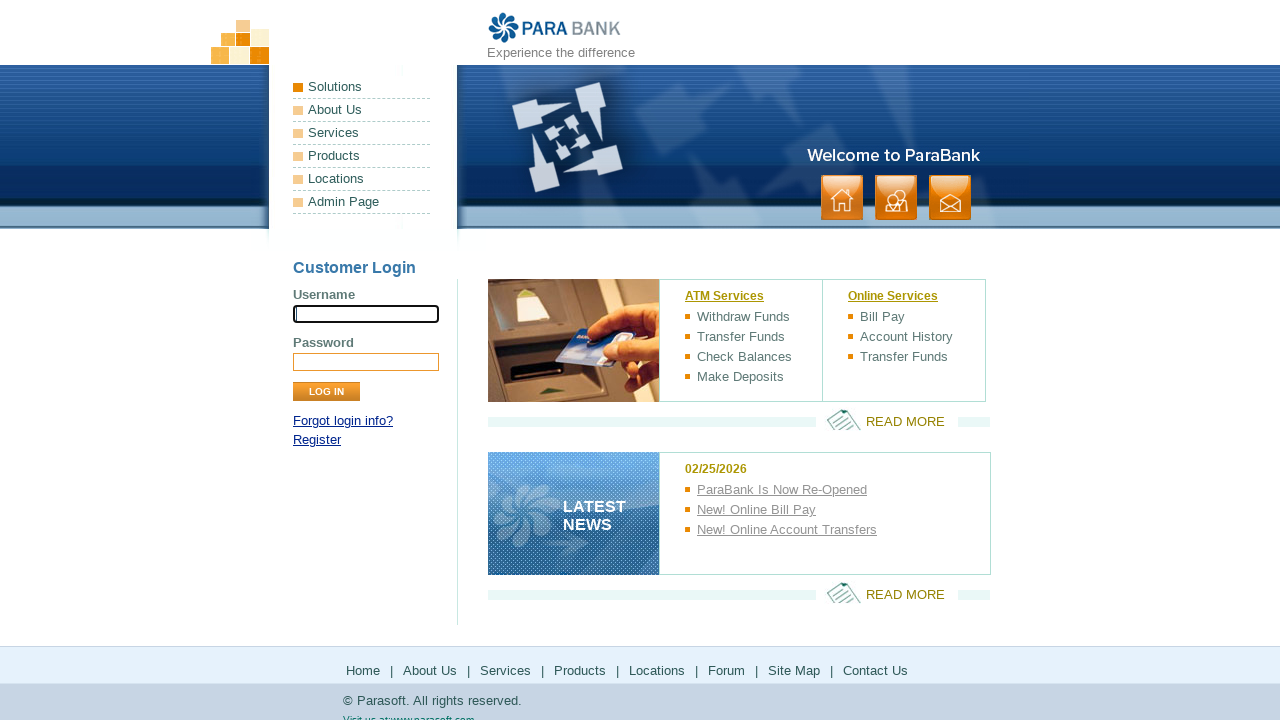

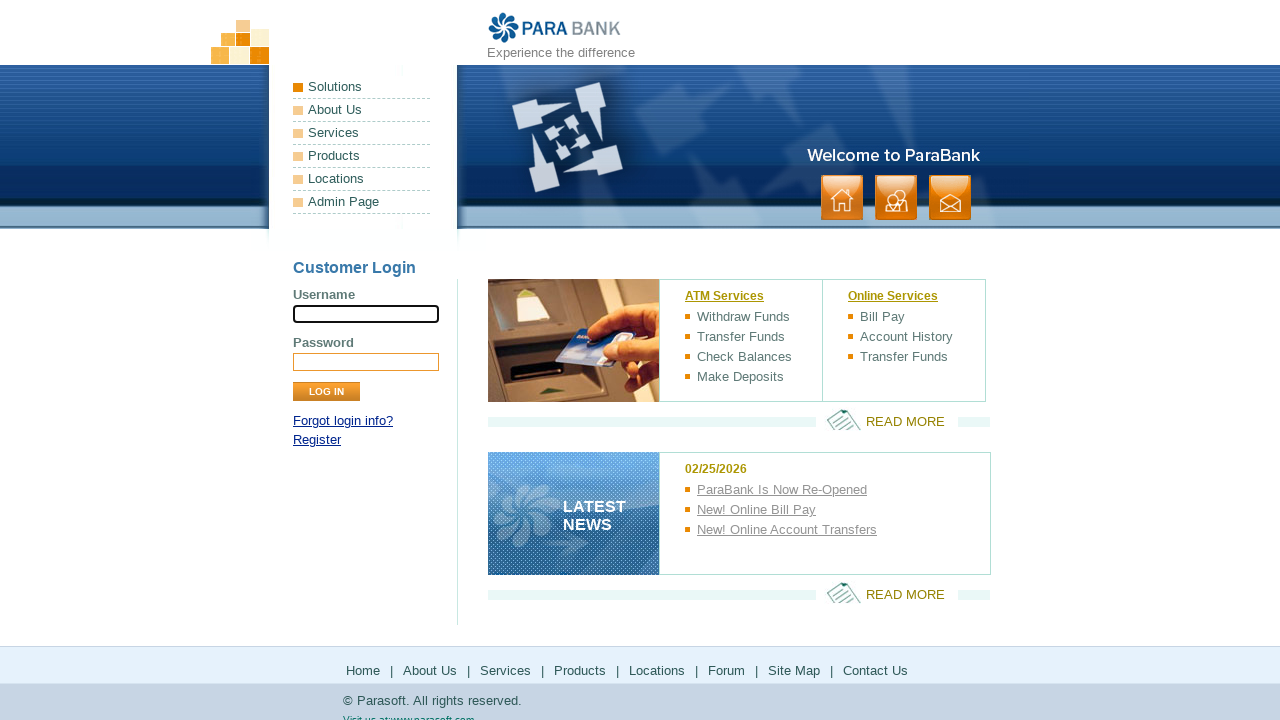